Tests navigation by clicking on a link element from the homepage using tag name selector

Starting URL: http://formy-project.herokuapp.com

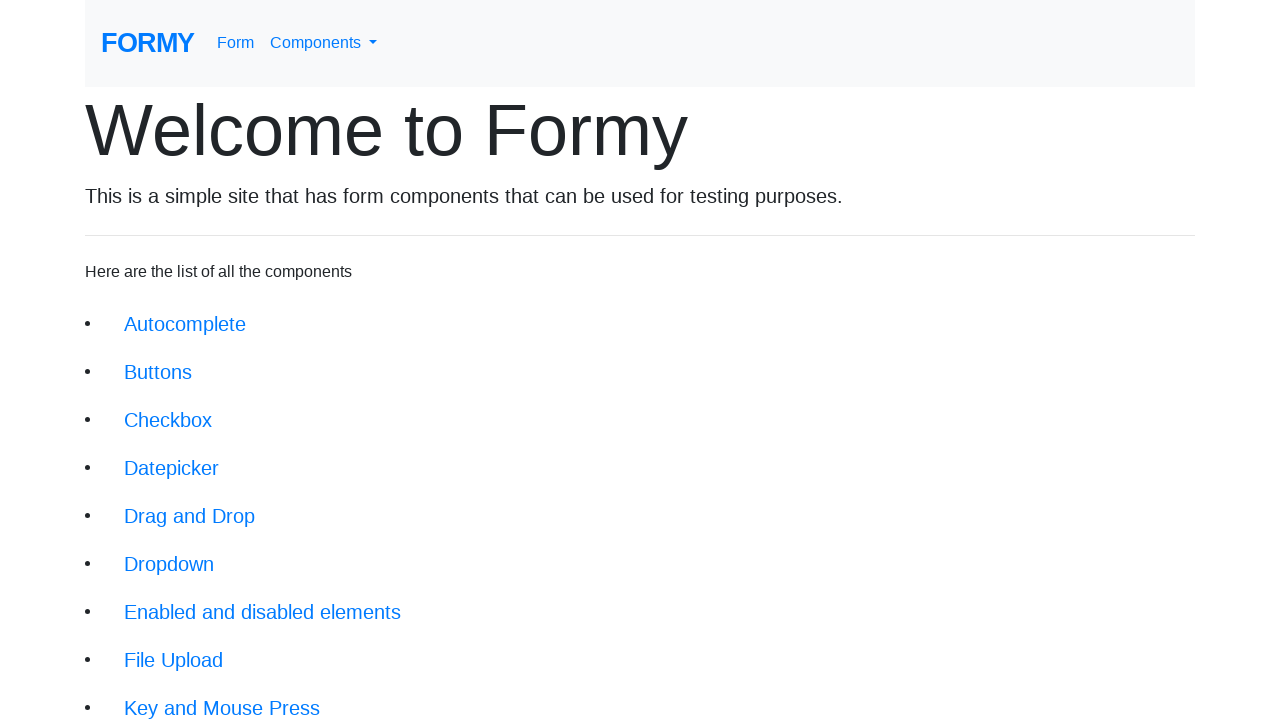

Waited for anchor elements to load on homepage
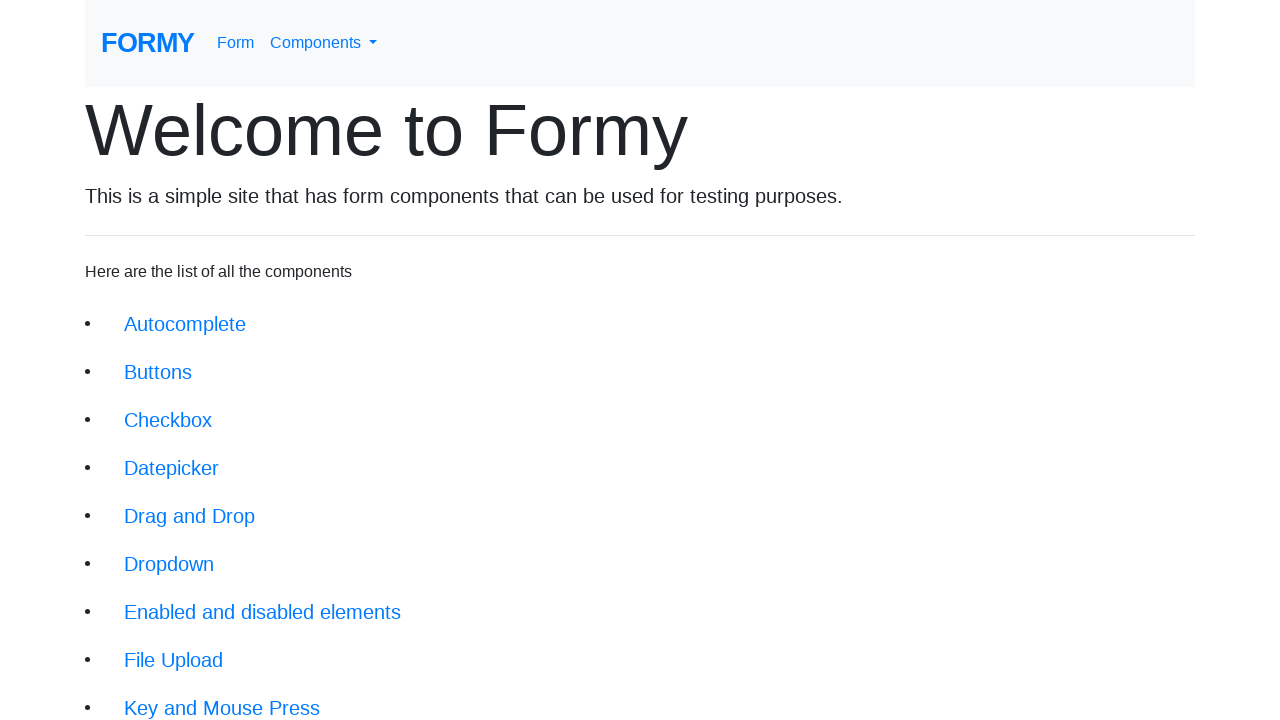

Retrieved all anchor elements from the page
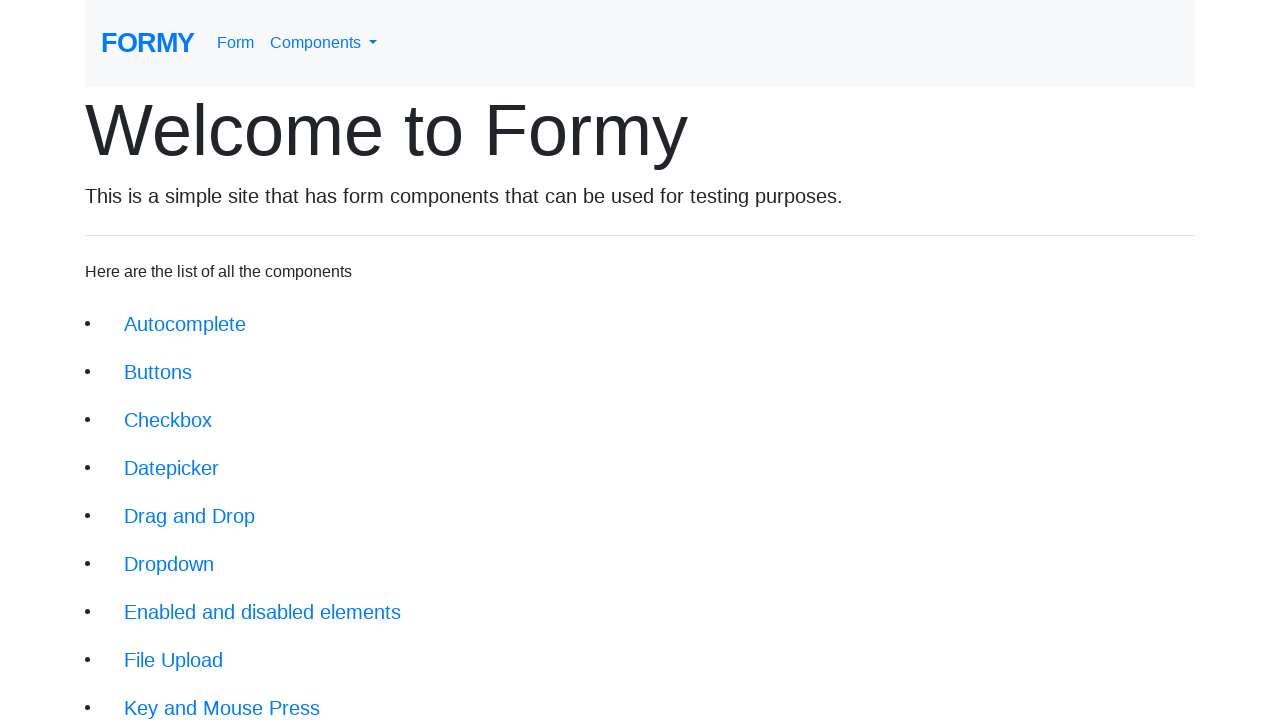

Clicked on the 18th link element using tag name selector at (185, 324) on a >> nth=17
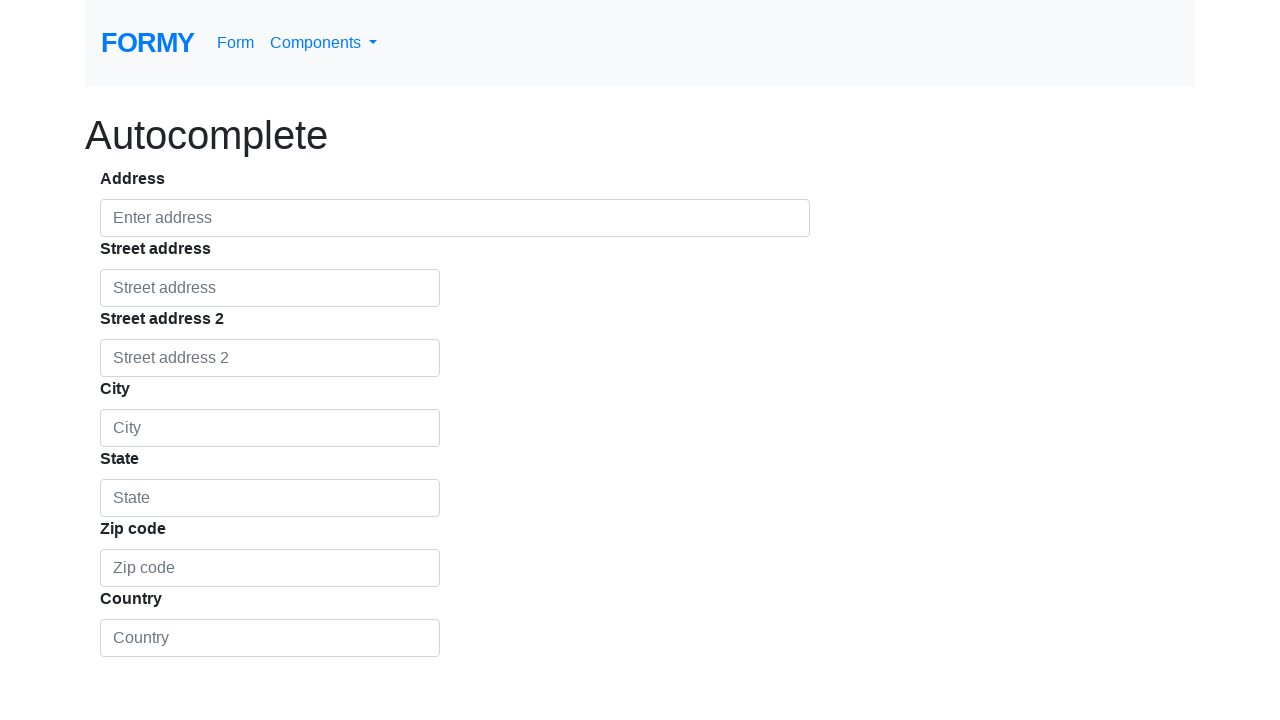

Navigation completed and page reached network idle state
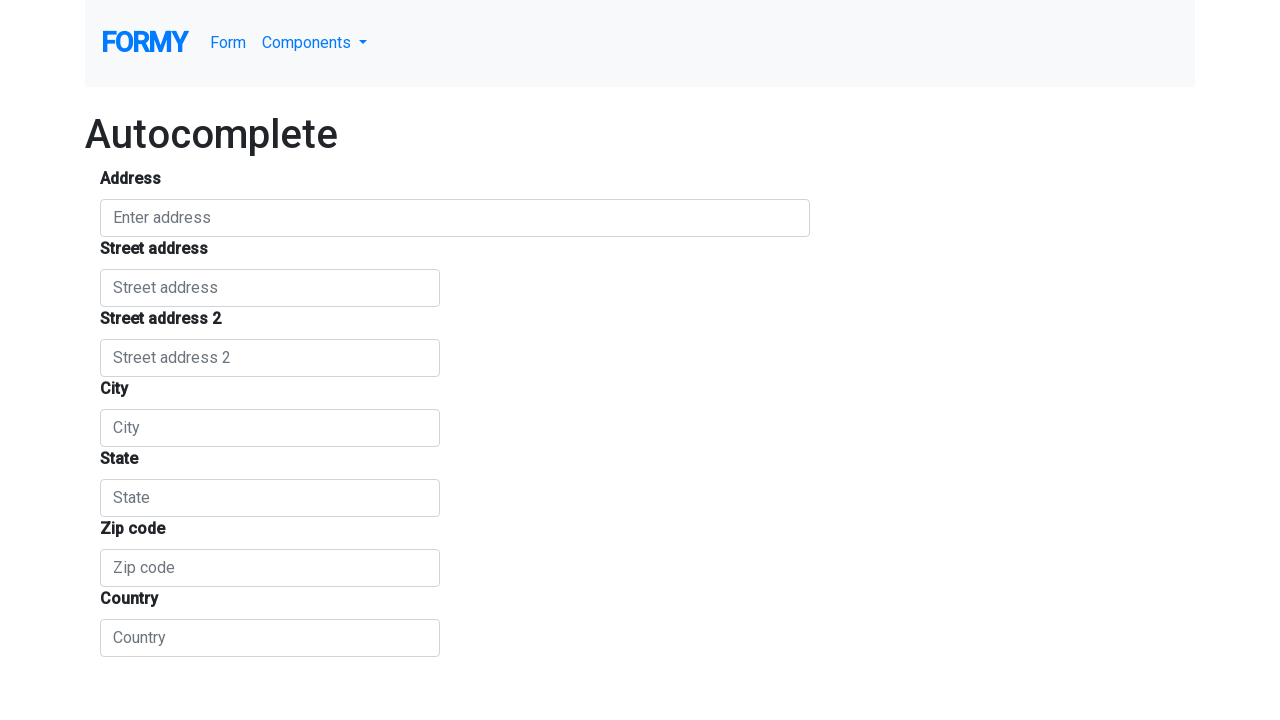

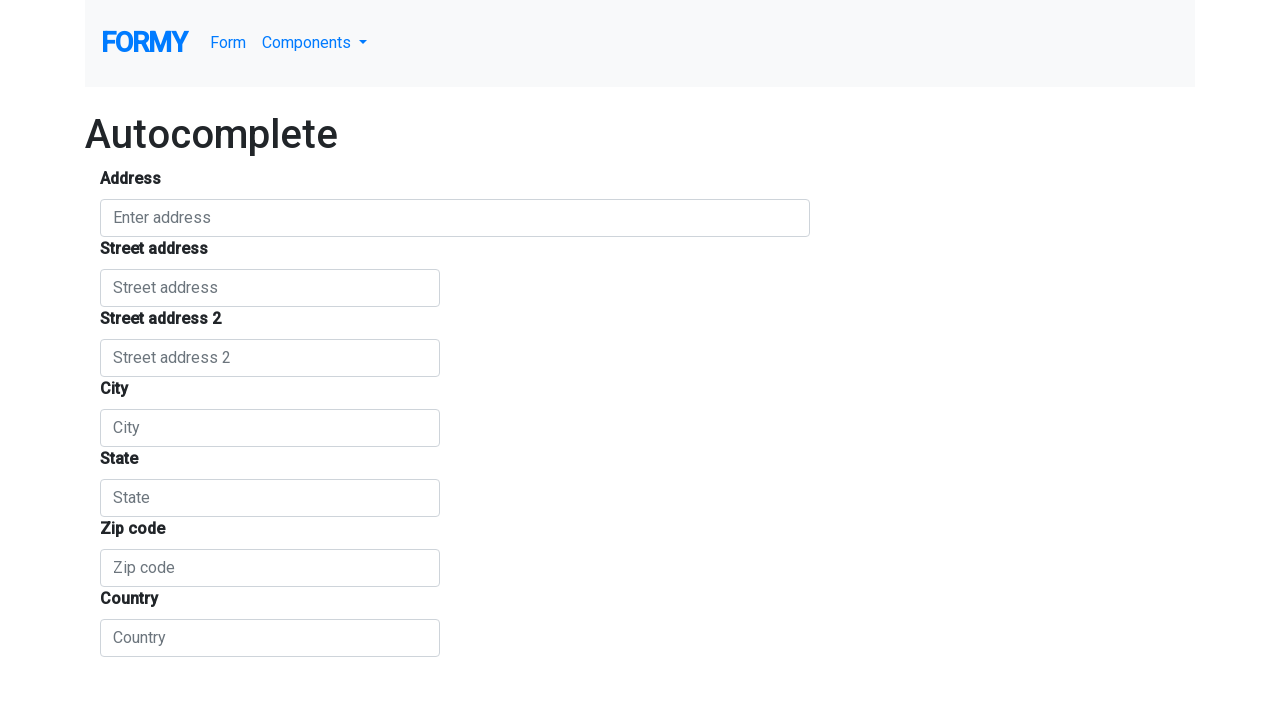